Tests that edits are saved when the input loses focus (blur event)

Starting URL: https://demo.playwright.dev/todomvc

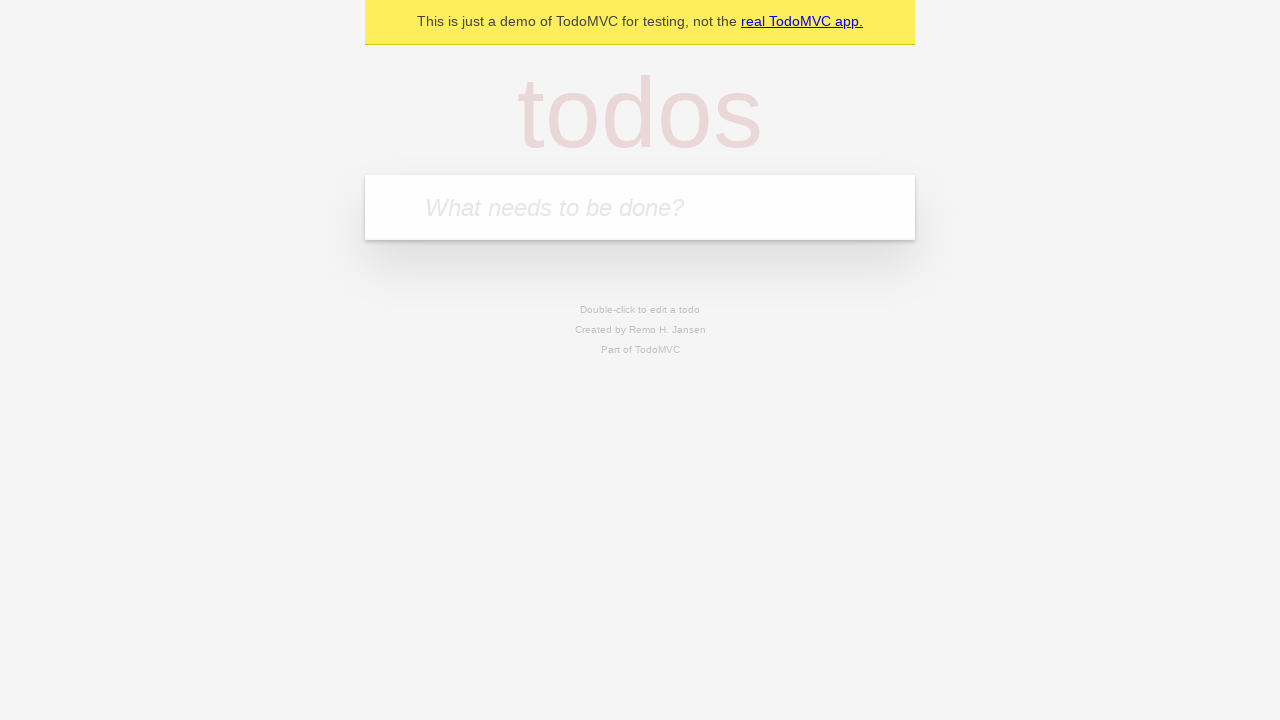

Filled todo input with 'buy some cheese' on internal:attr=[placeholder="What needs to be done?"i]
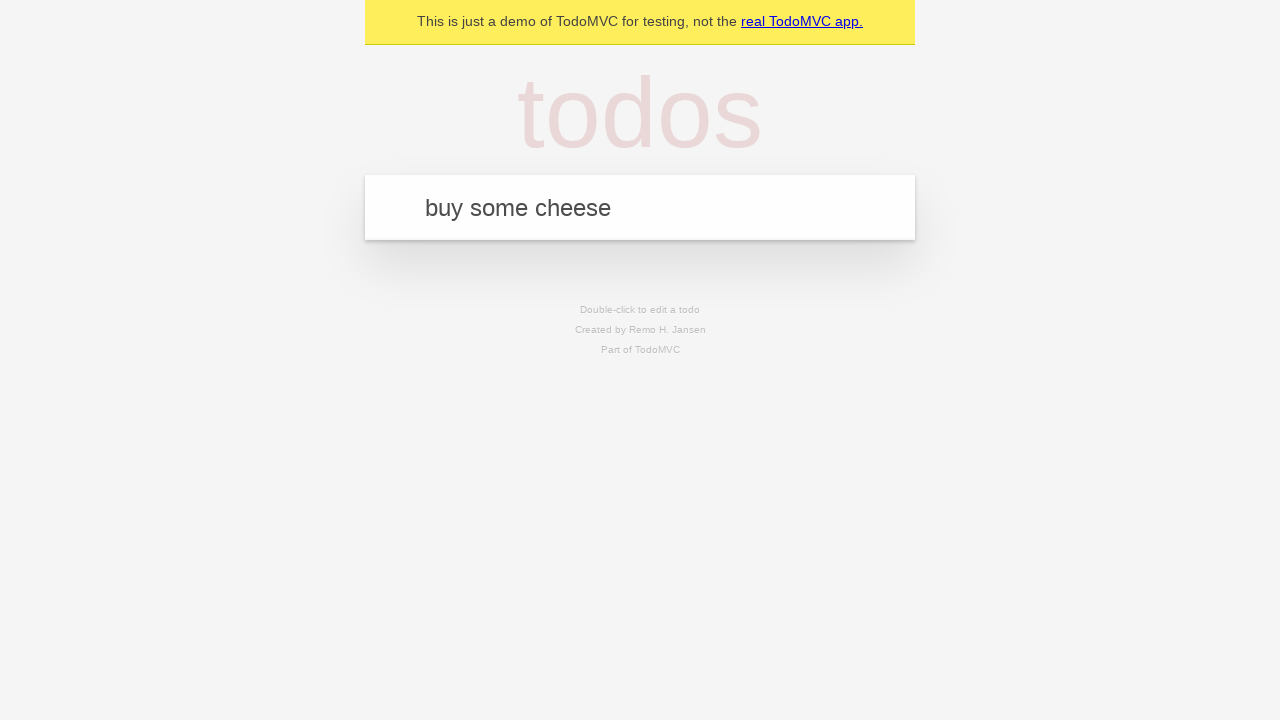

Pressed Enter to create first todo on internal:attr=[placeholder="What needs to be done?"i]
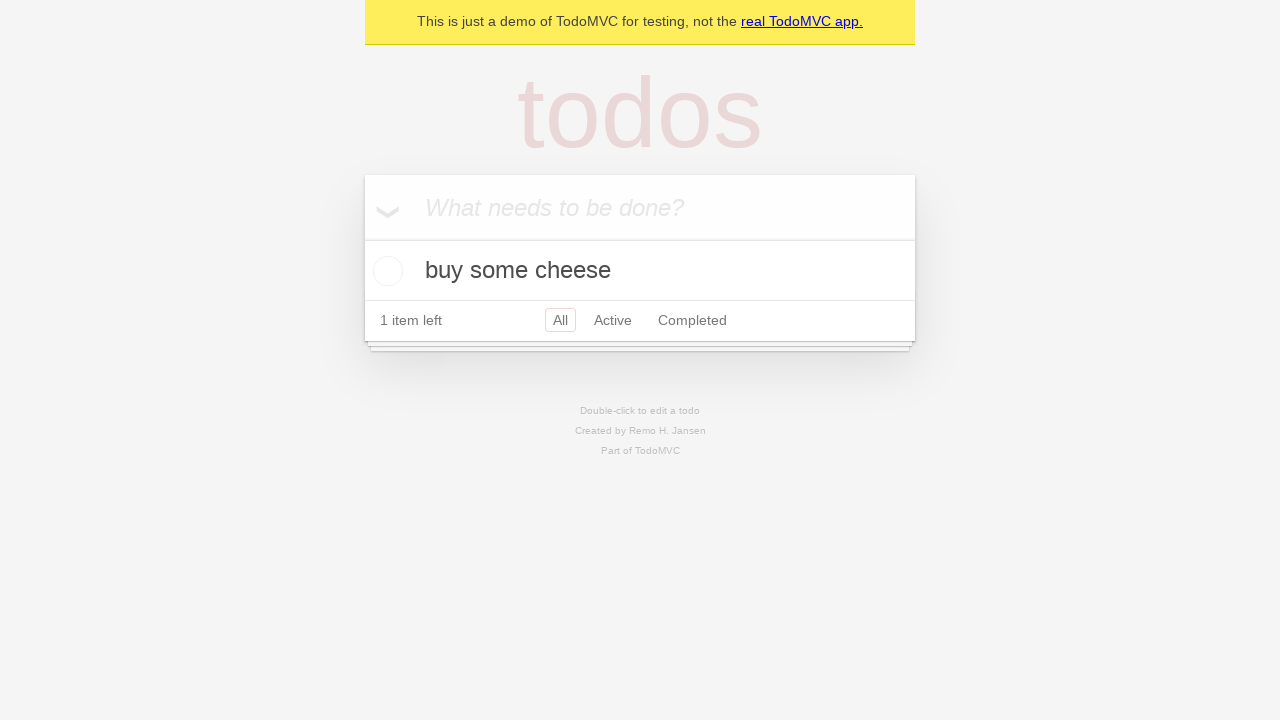

Filled todo input with 'feed the cat' on internal:attr=[placeholder="What needs to be done?"i]
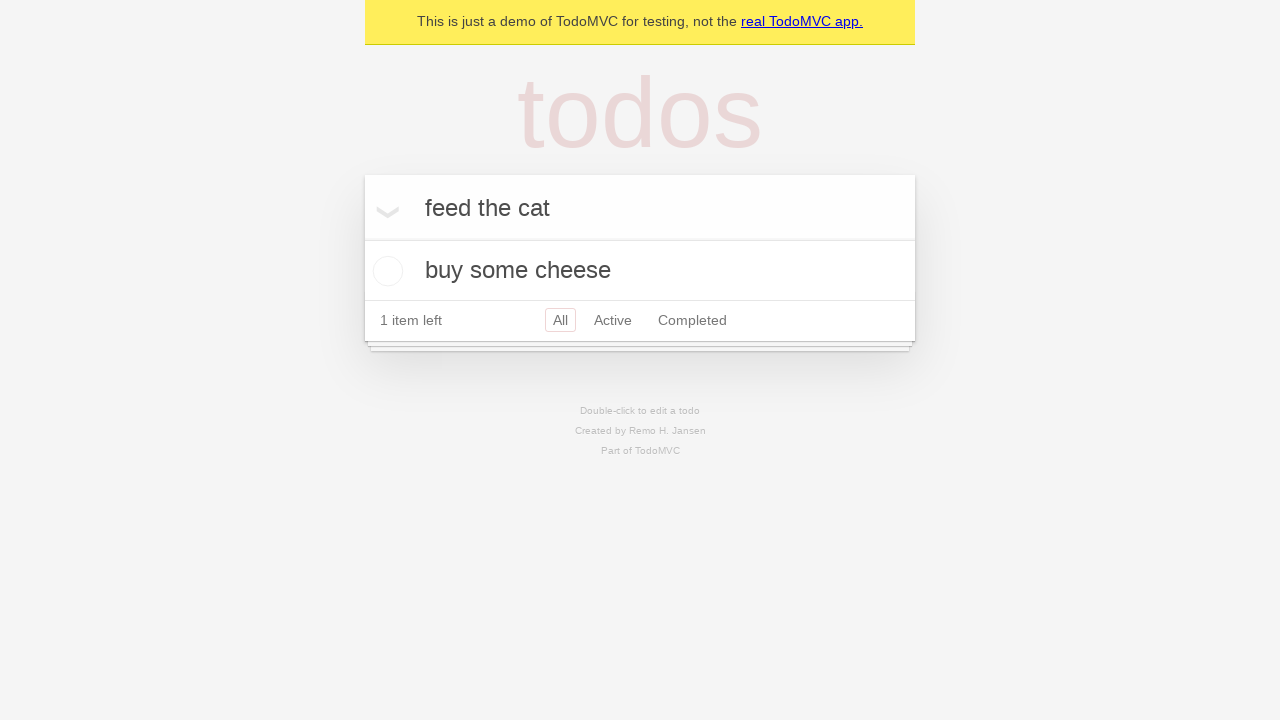

Pressed Enter to create second todo on internal:attr=[placeholder="What needs to be done?"i]
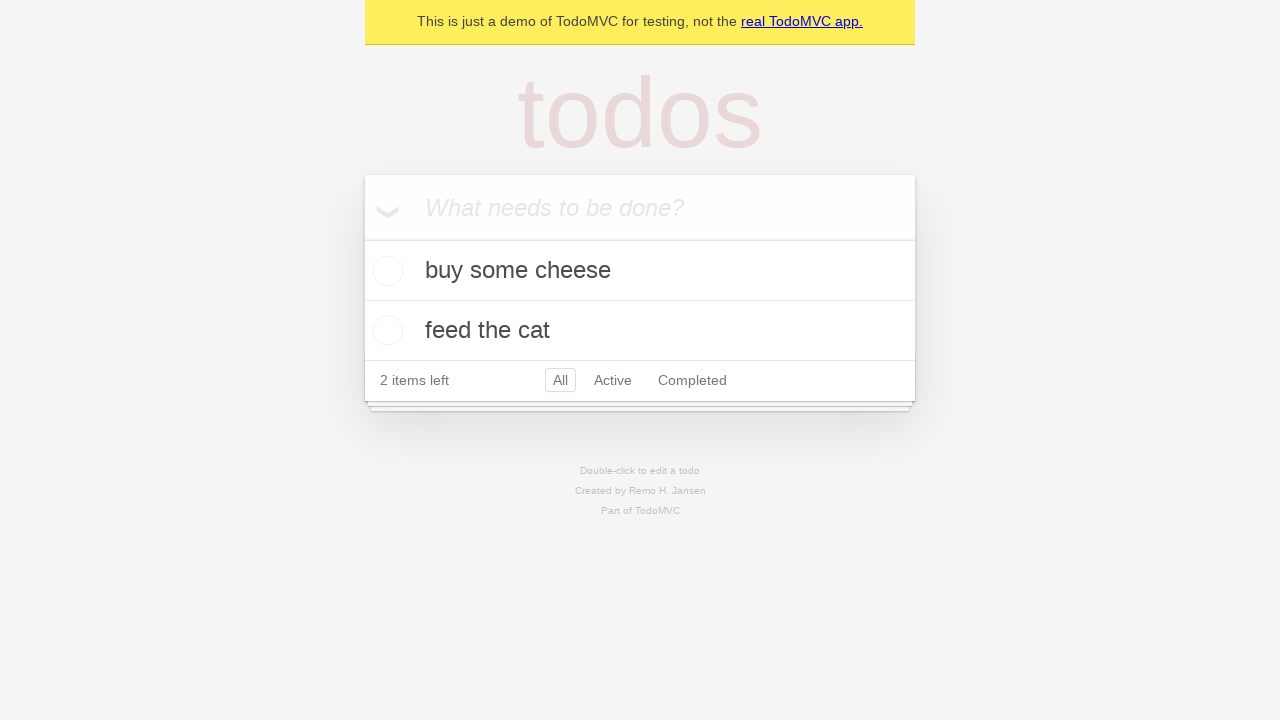

Filled todo input with 'book a doctors appointment' on internal:attr=[placeholder="What needs to be done?"i]
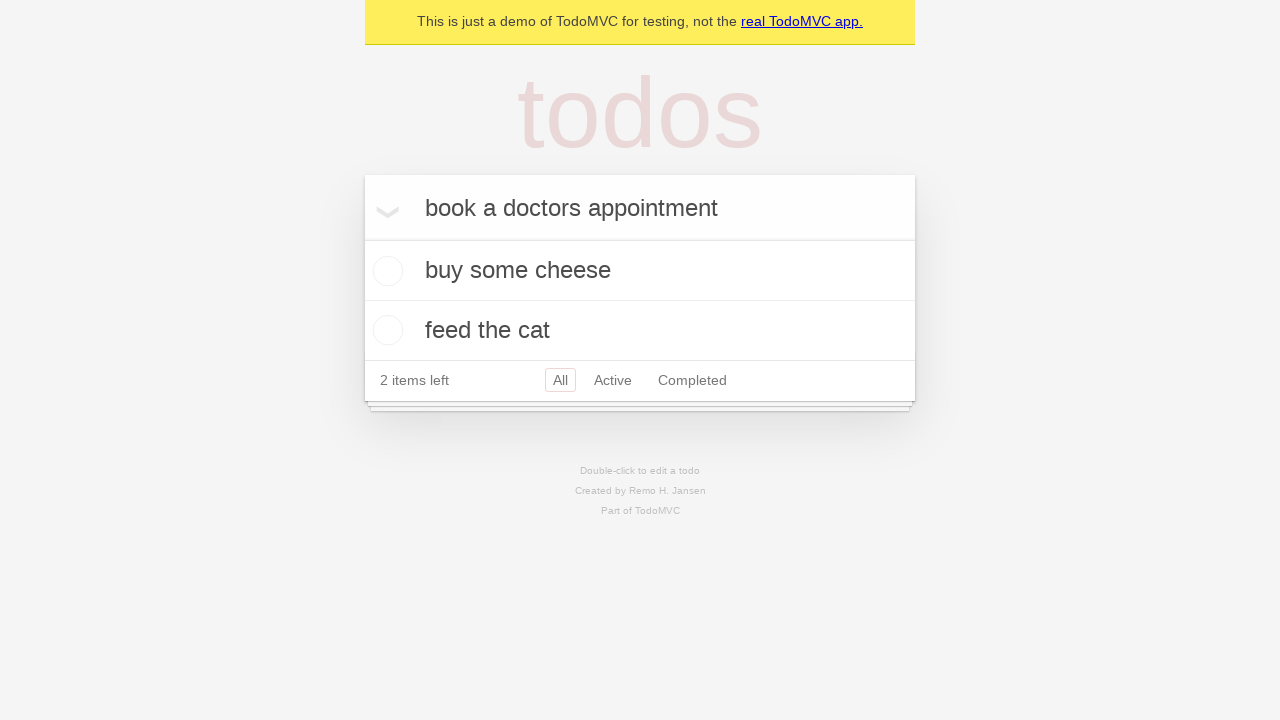

Pressed Enter to create third todo on internal:attr=[placeholder="What needs to be done?"i]
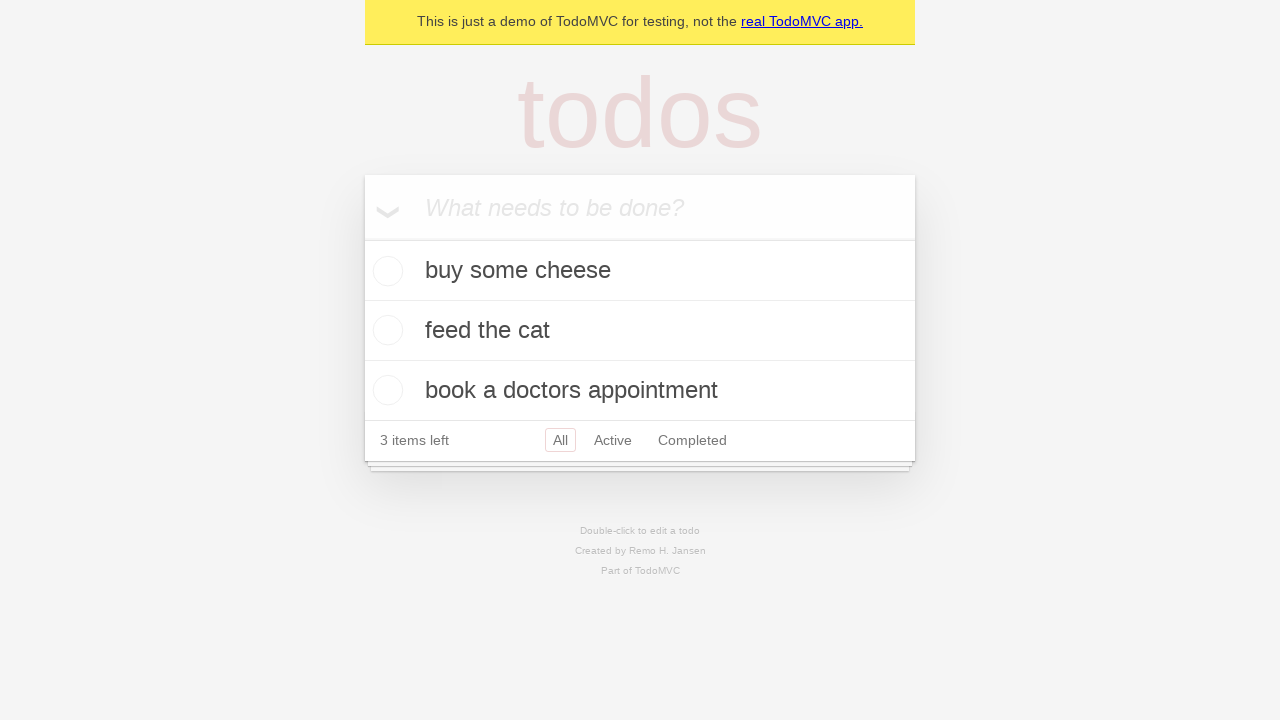

Double-clicked second todo item to enter edit mode at (640, 331) on internal:testid=[data-testid="todo-item"s] >> nth=1
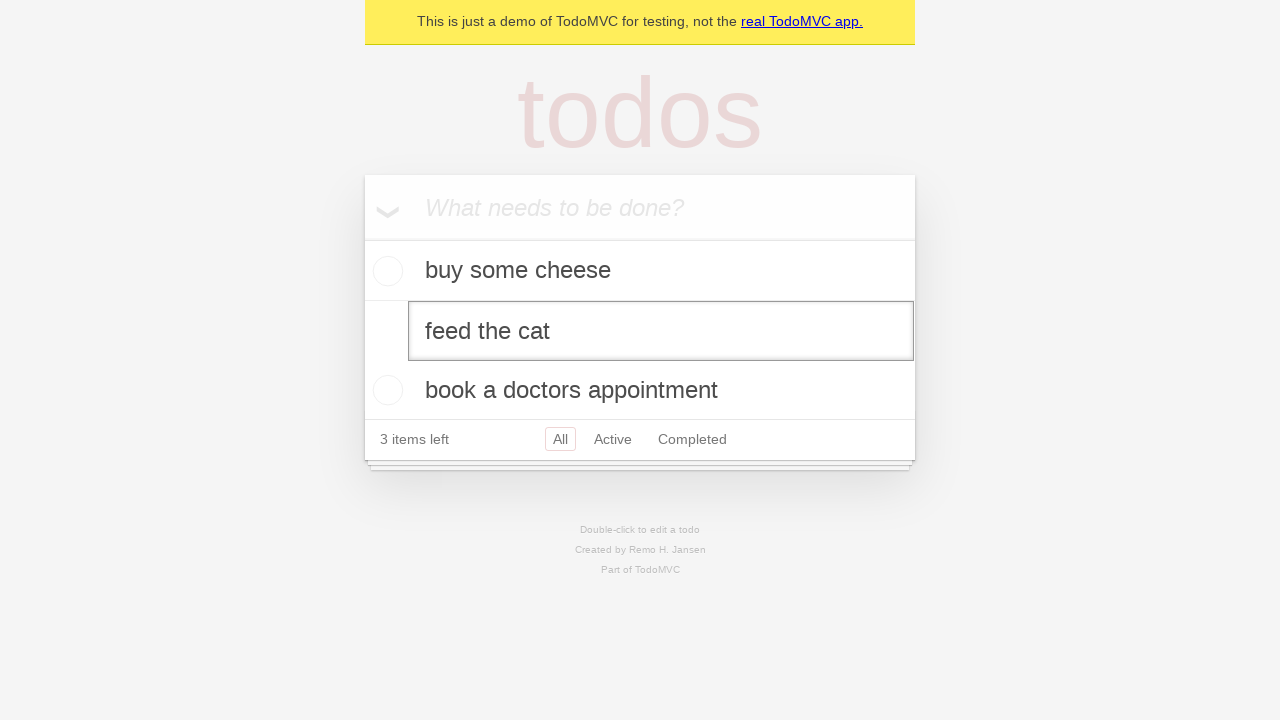

Filled edit textbox with 'buy some sausages' on internal:testid=[data-testid="todo-item"s] >> nth=1 >> internal:role=textbox[nam
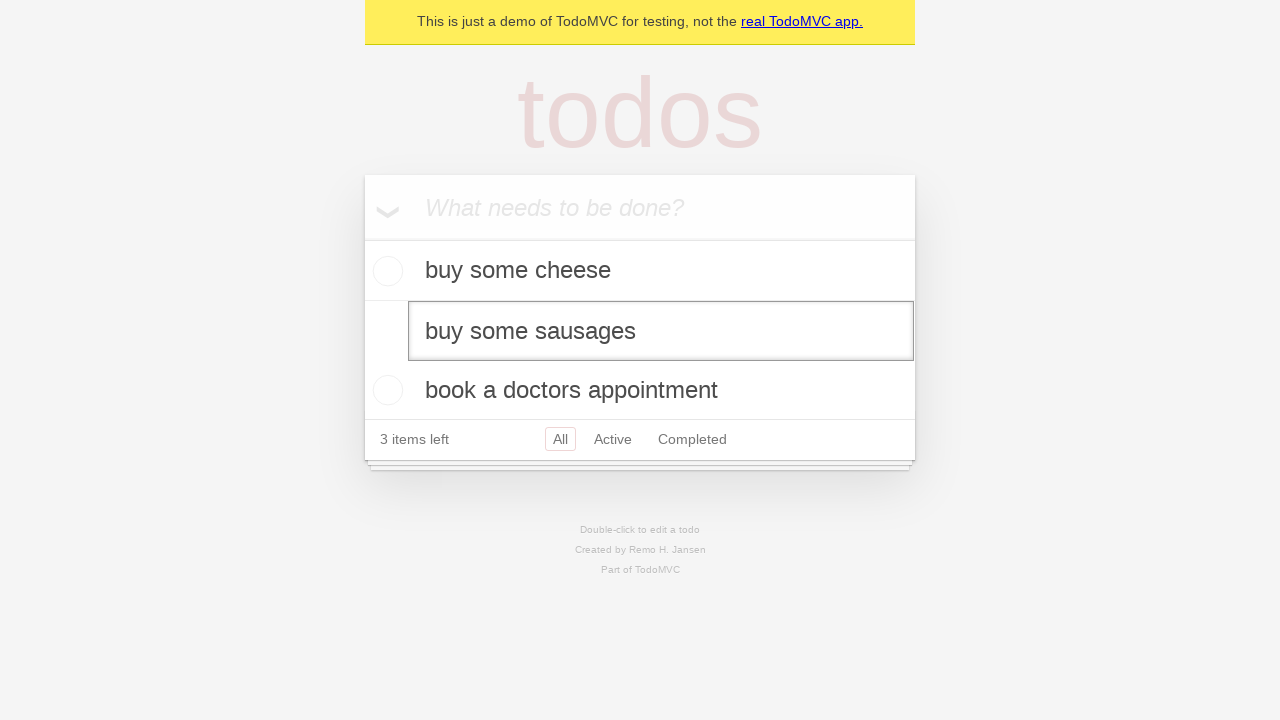

Dispatched blur event to save the edited todo
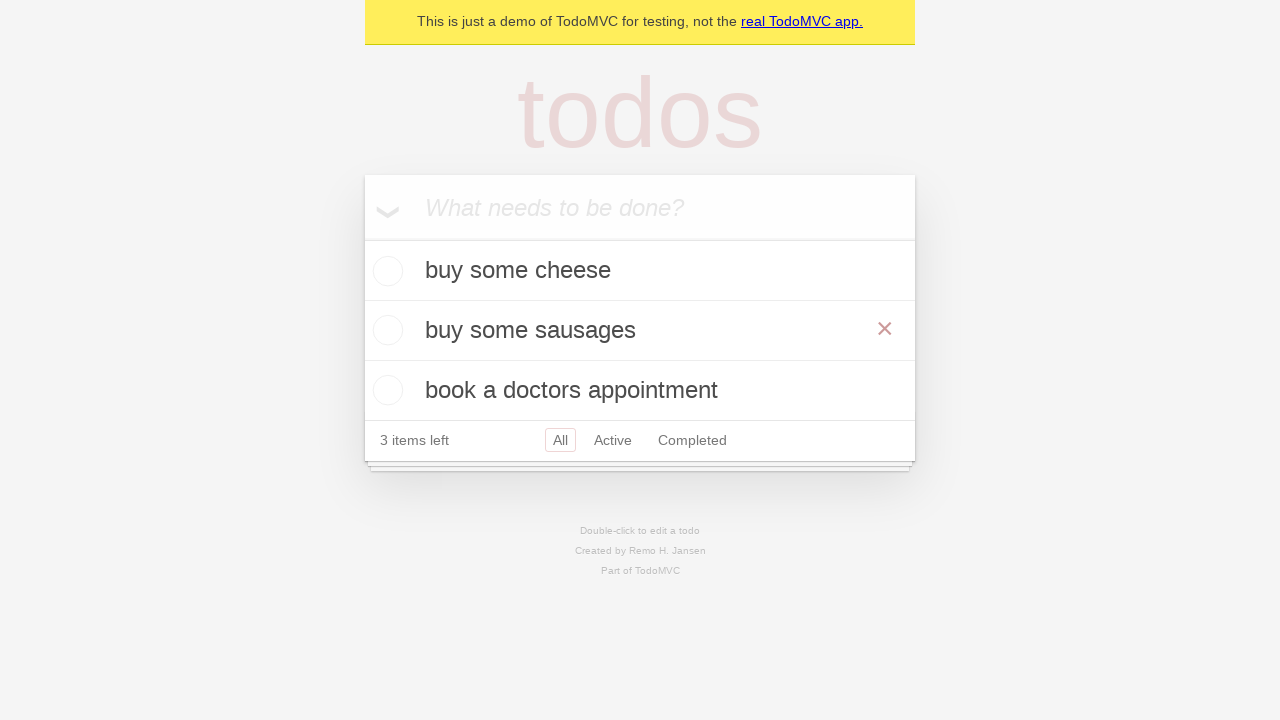

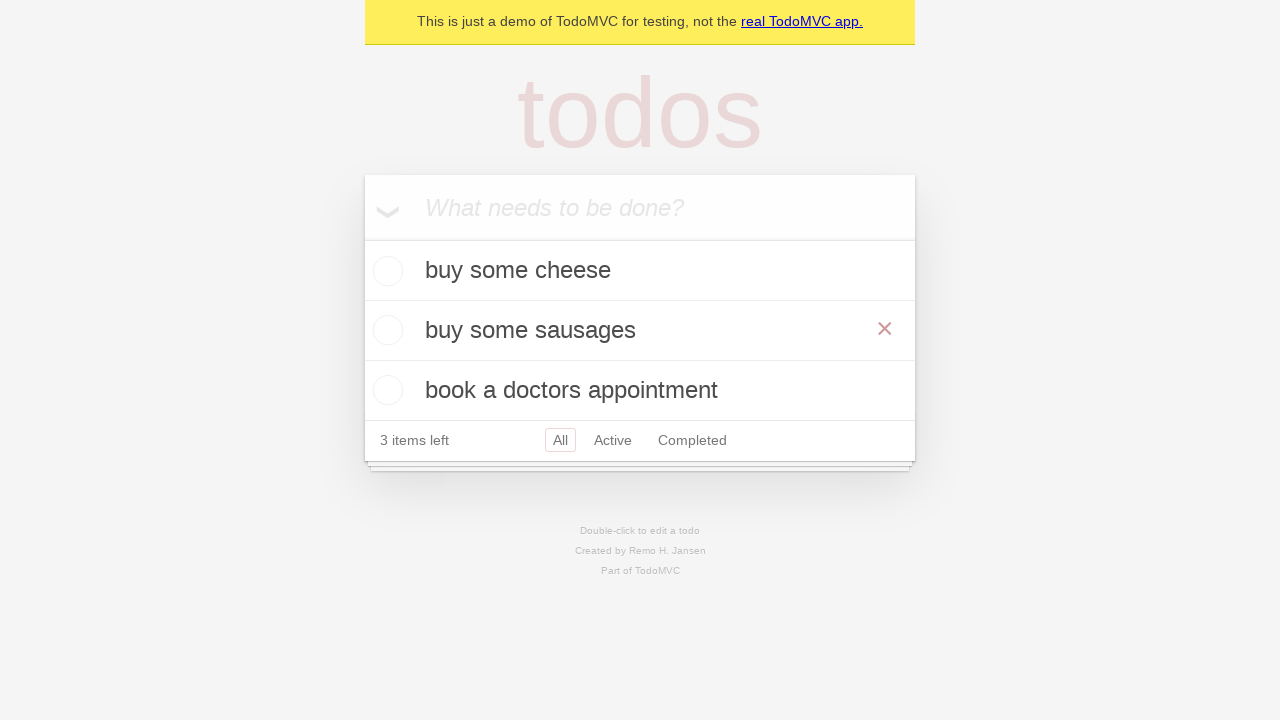